Tests working with multiple browser windows by clicking a link that opens a new window, then switching between windows and verifying the page titles to ensure the correct window is in focus.

Starting URL: https://the-internet.herokuapp.com/windows

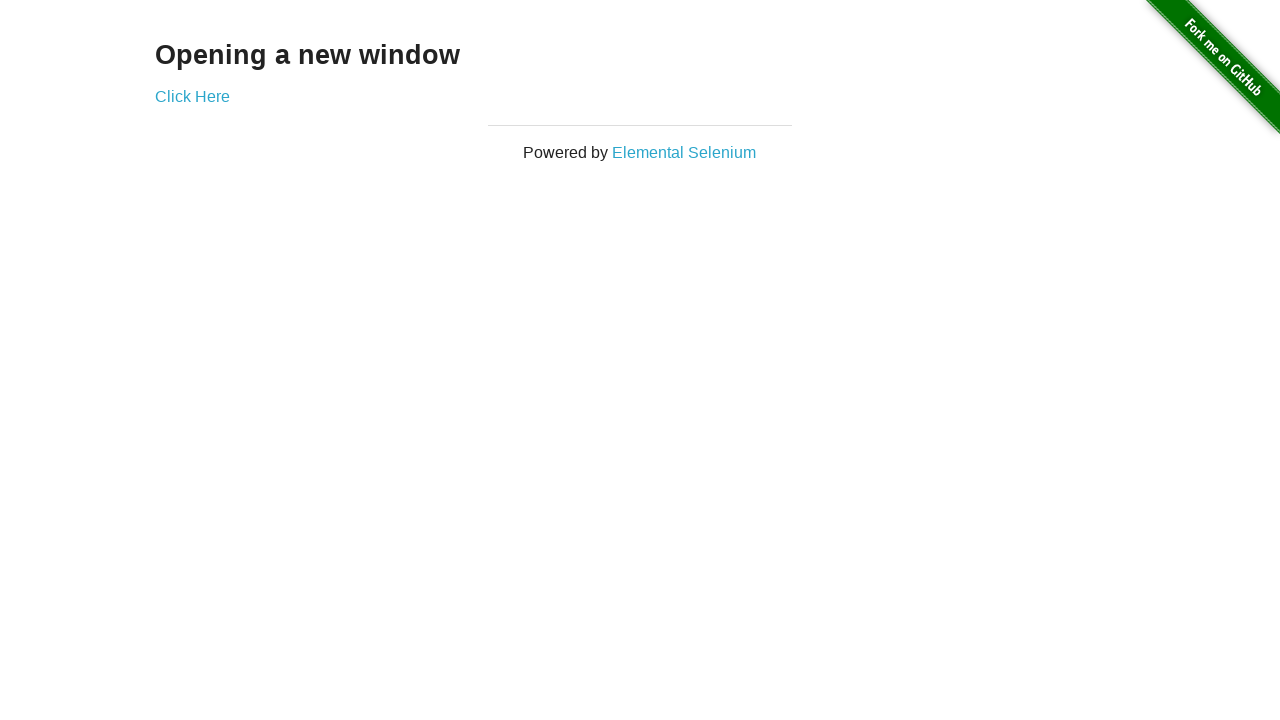

Clicked link to open new window at (192, 96) on .example a
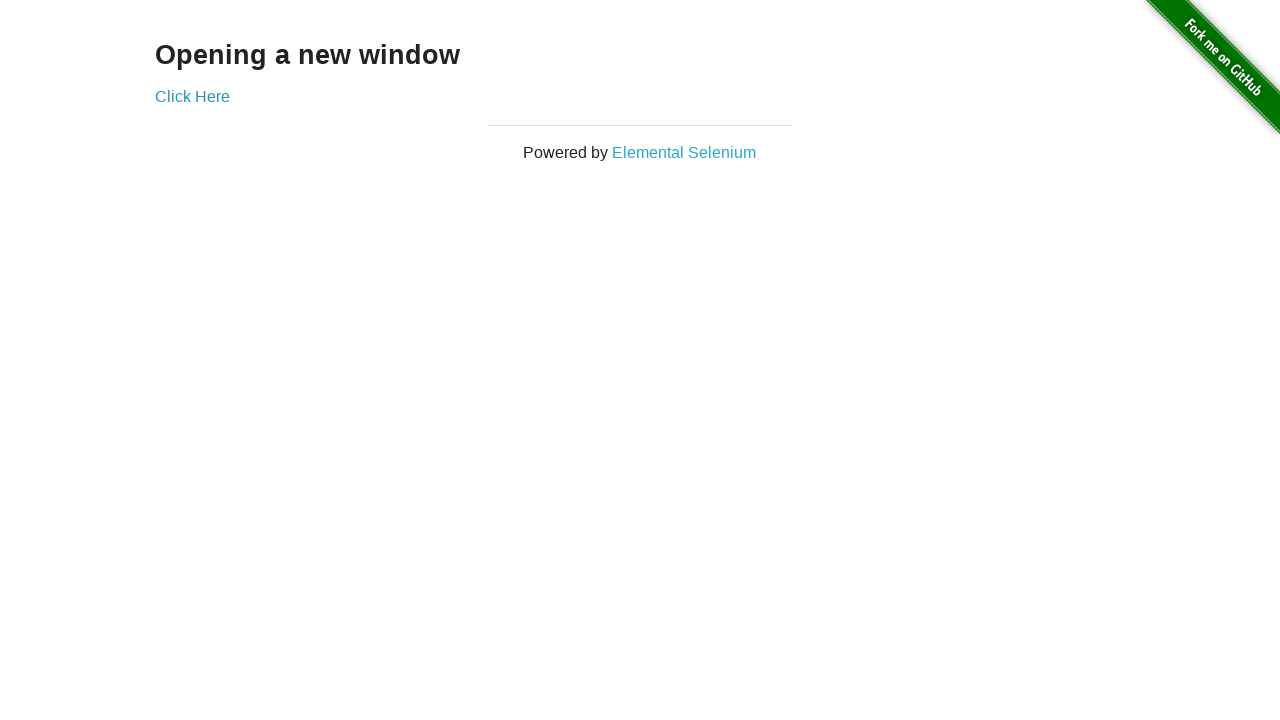

Verified original window title is not 'New Window'
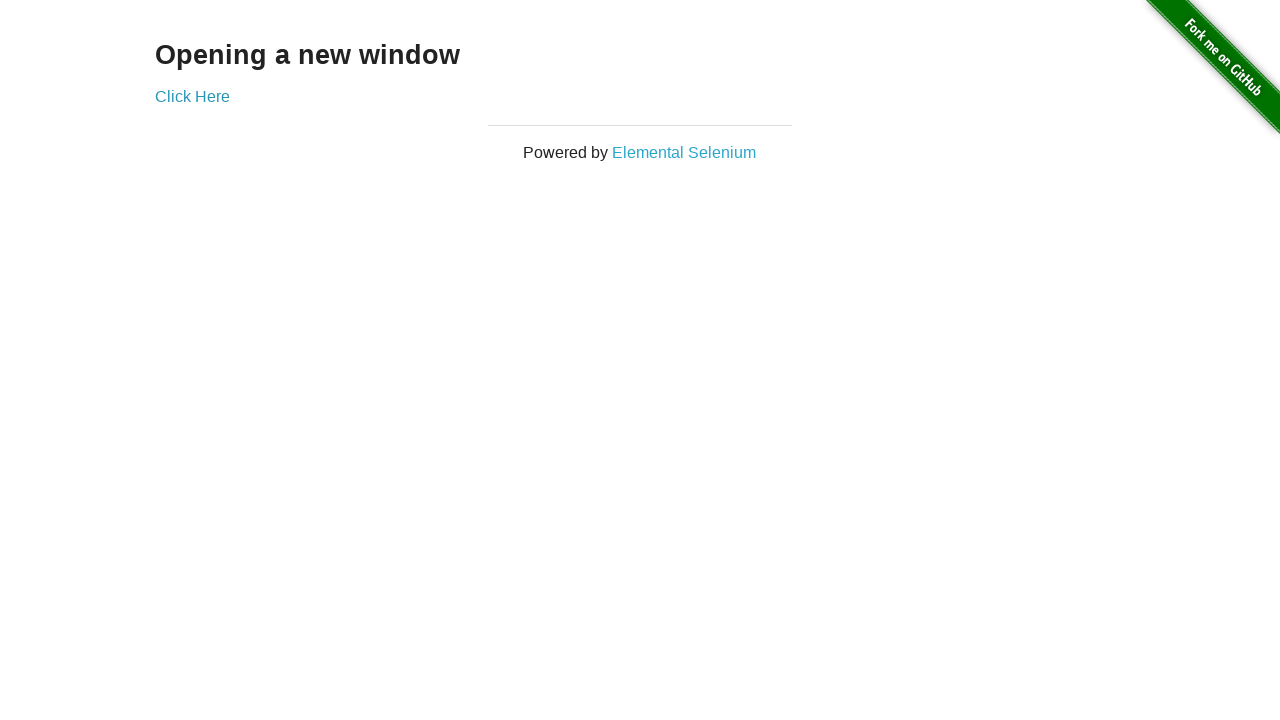

Waited for new window to load
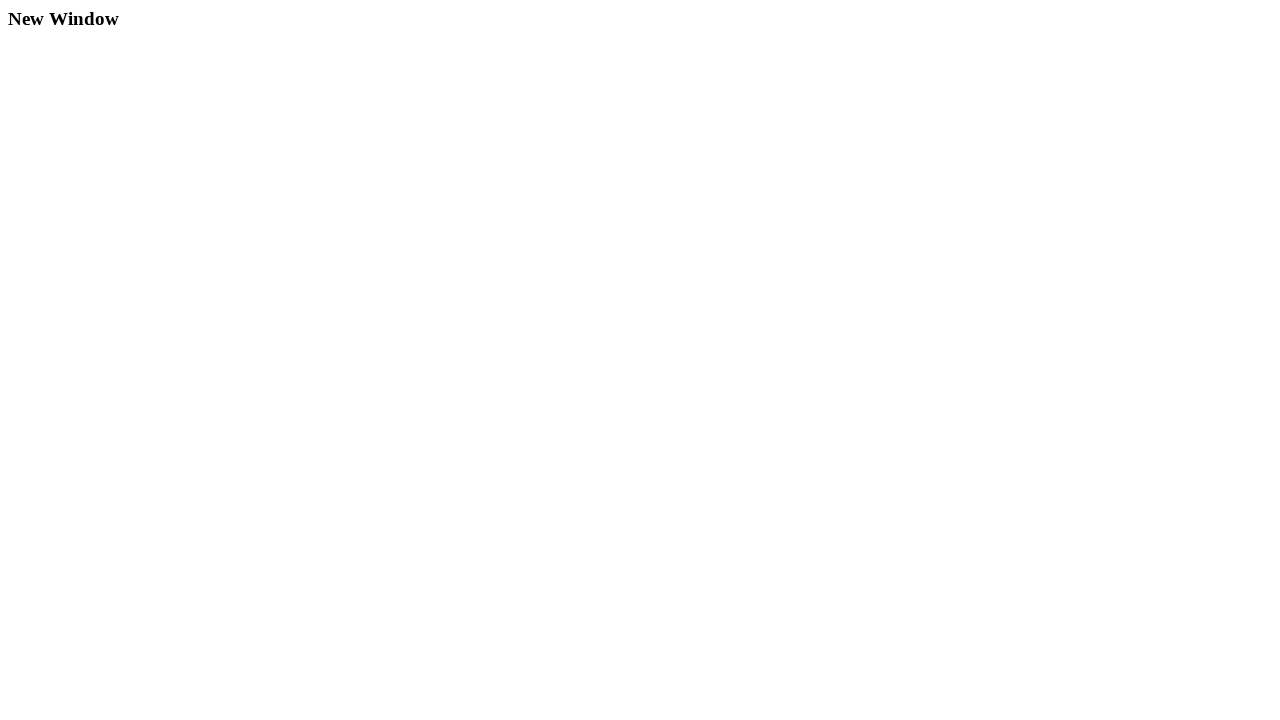

Verified new window title is 'New Window'
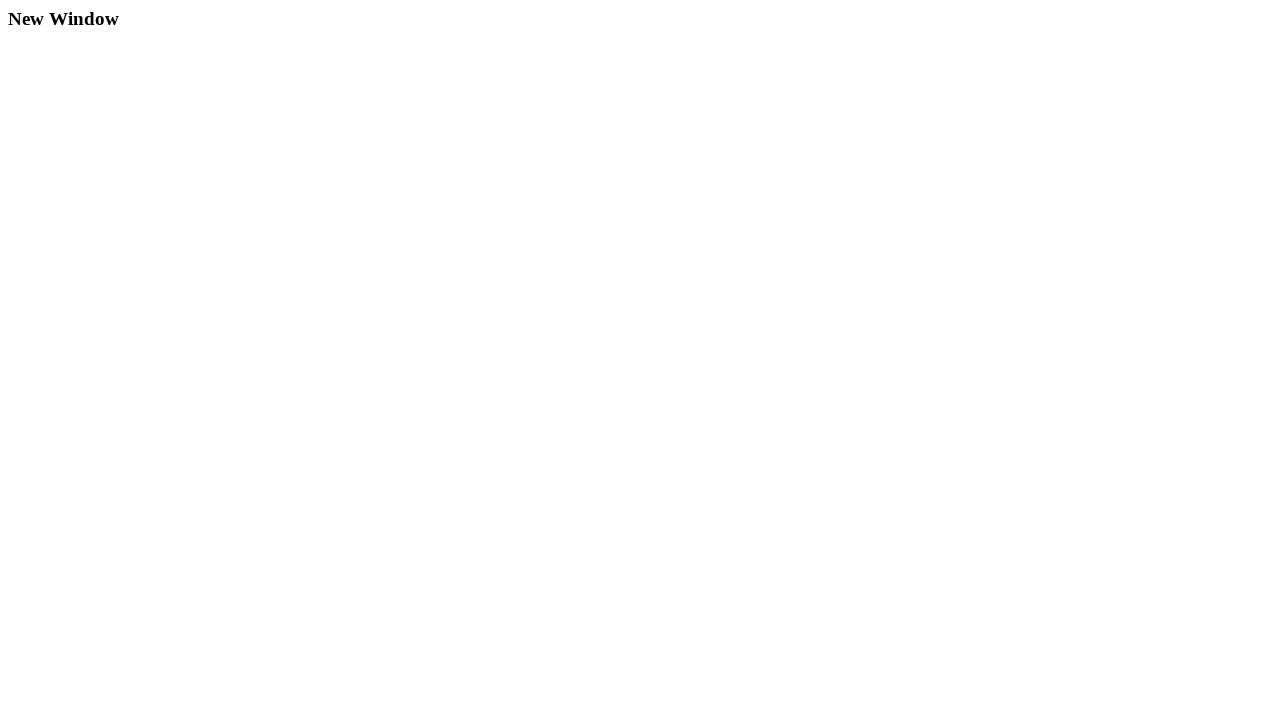

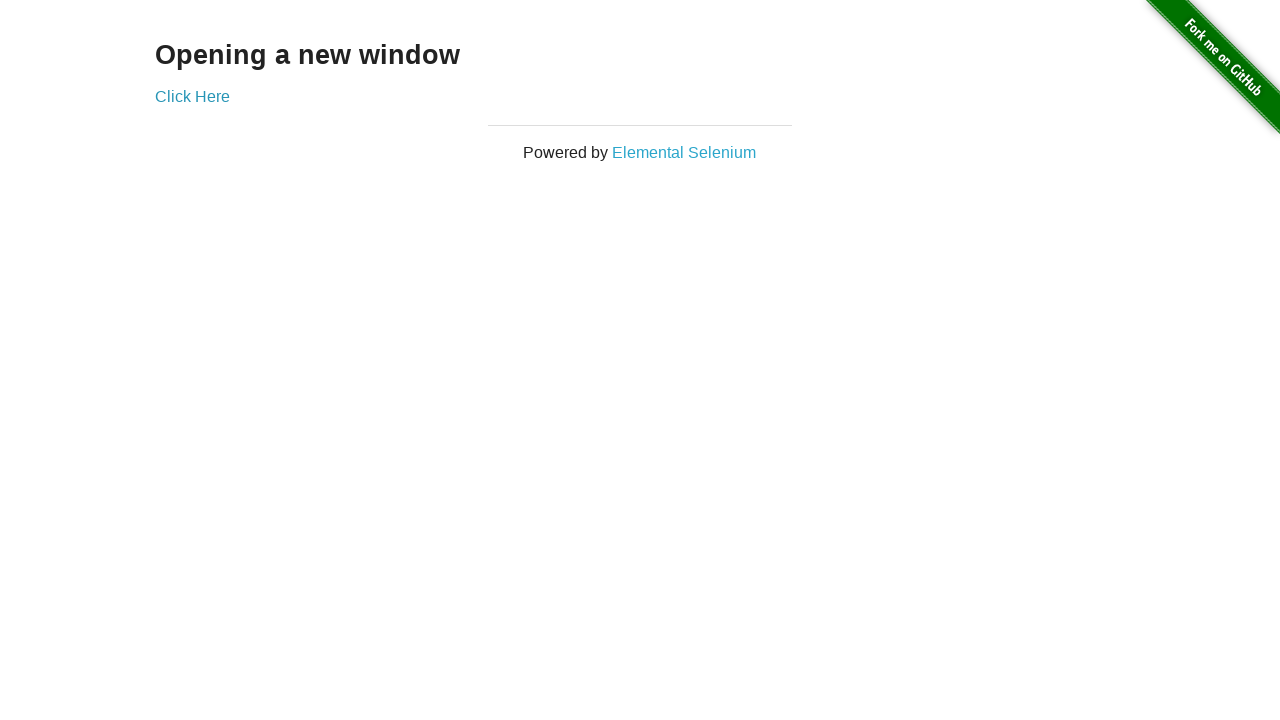